Tests the add/remove elements functionality by clicking Add Element button, verifying Delete button appears, then clicking Delete and verifying the page header remains visible

Starting URL: https://the-internet.herokuapp.com/add_remove_elements/

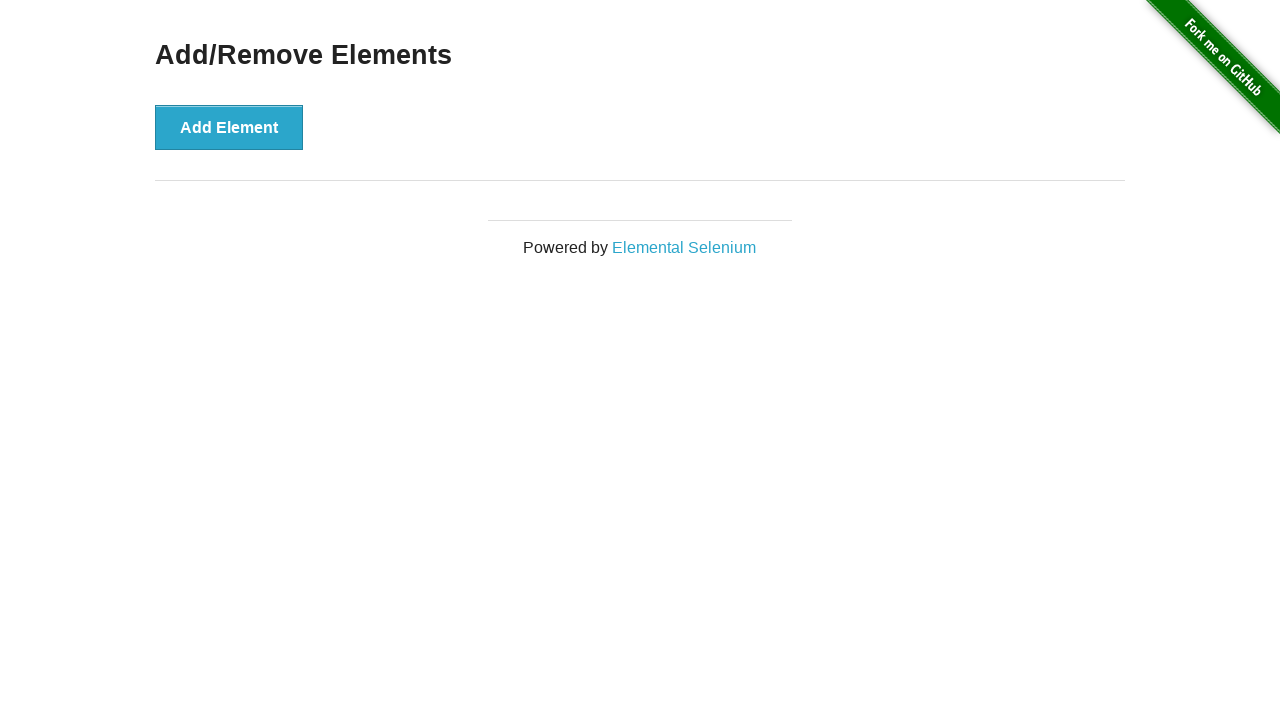

Clicked 'Add Element' button at (229, 127) on xpath=//*[text()='Add Element']
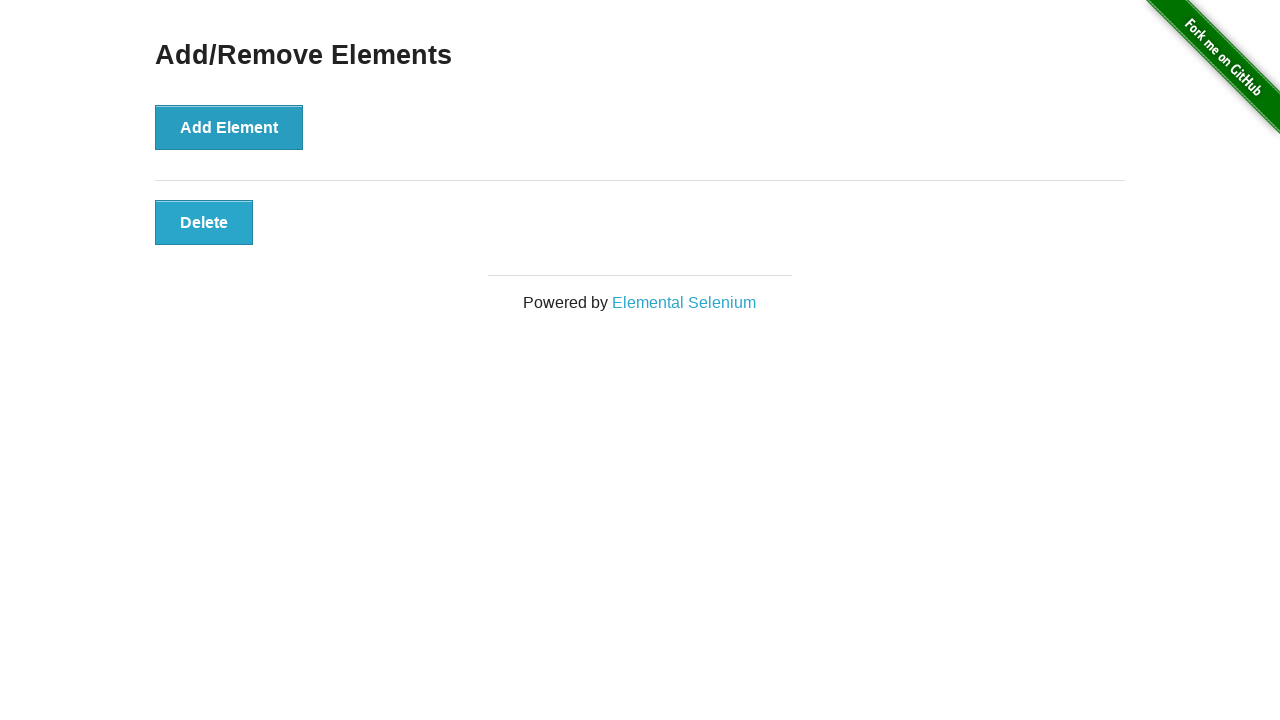

Verified 'Delete' button appeared
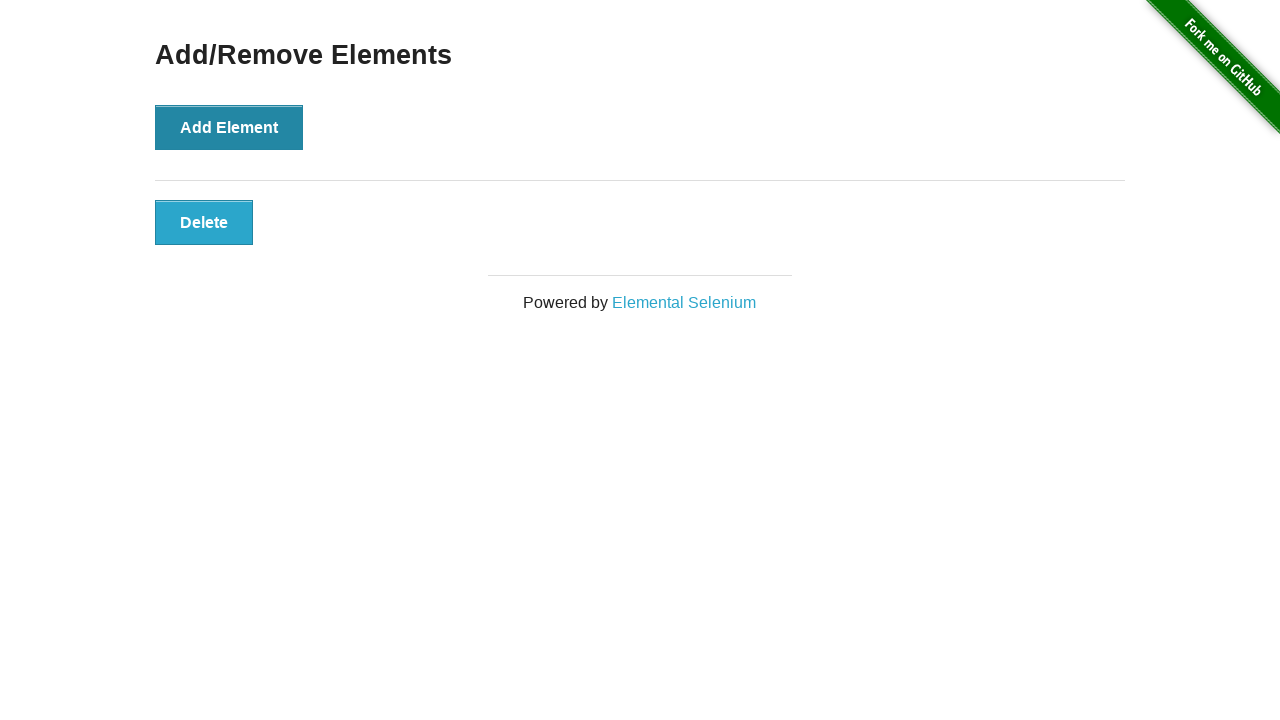

Clicked 'Delete' button at (204, 222) on xpath=//*[text()='Delete']
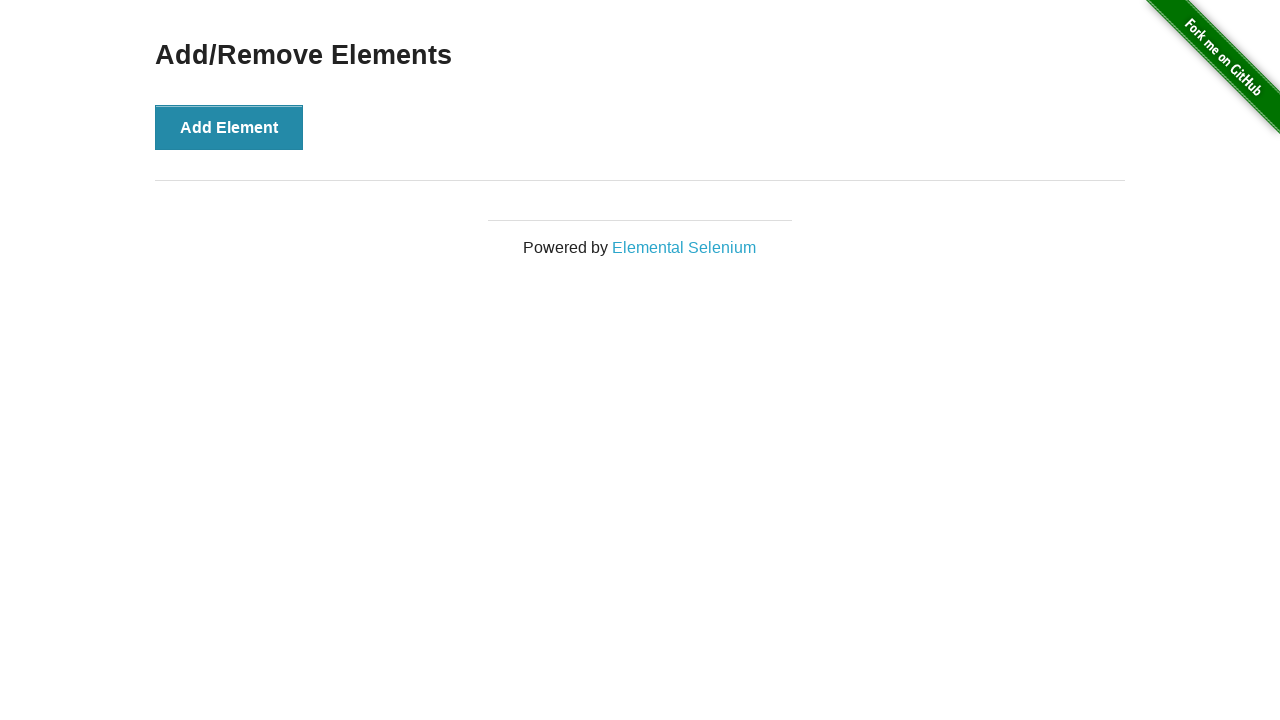

Verified 'Add/Remove Elements' heading still visible after deletion
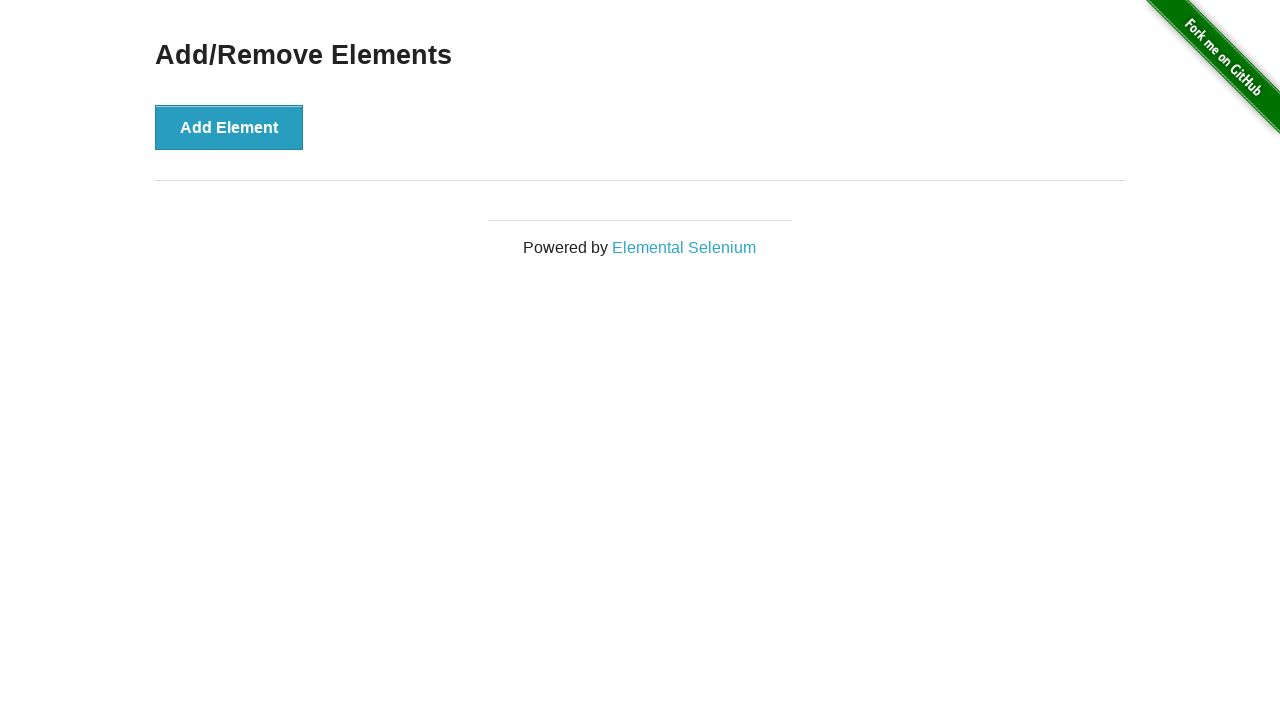

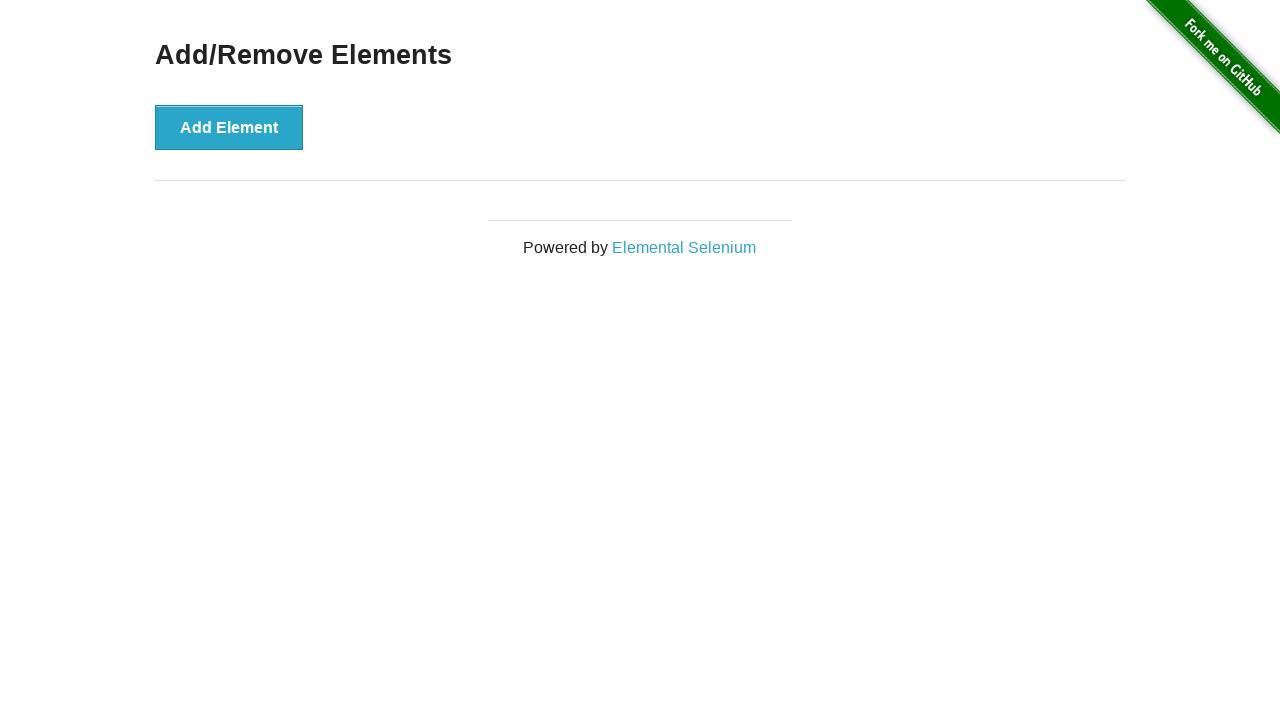